Tests implicit wait behavior by navigating to ultimateqa.com and attempting to find an element that doesn't exist, demonstrating timeout behavior

Starting URL: https://www.ultimateqa.com

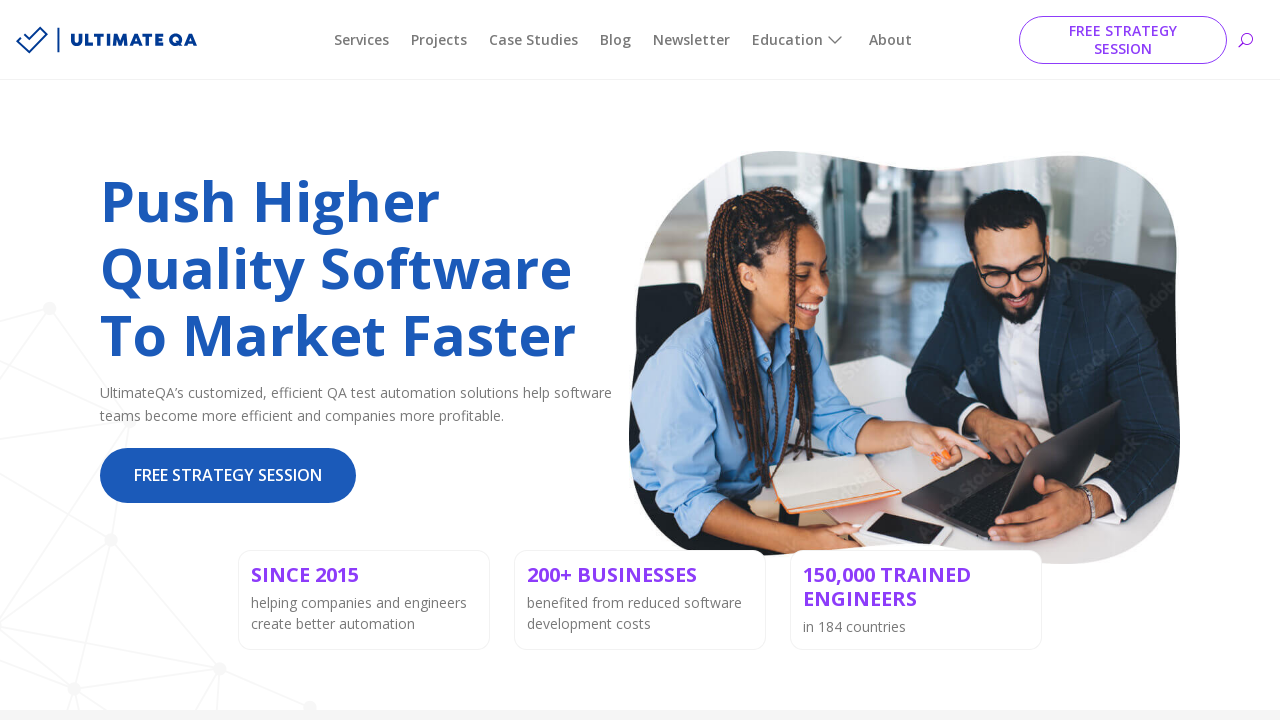

Navigated to https://www.ultimateqa.com
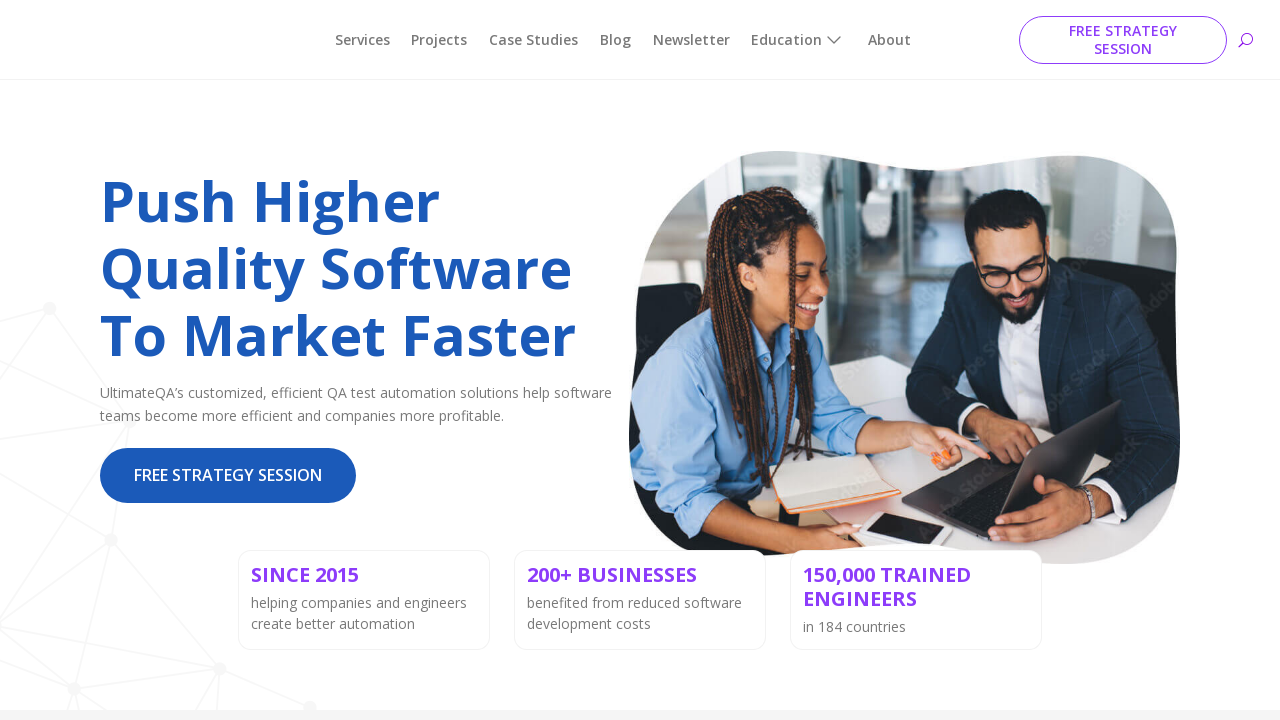

Timeout occurred while waiting for element with id 'success': Page.wait_for_selector: Timeout 10000ms exceeded.
Call log:
  - waiting for locator("#success") to be visible

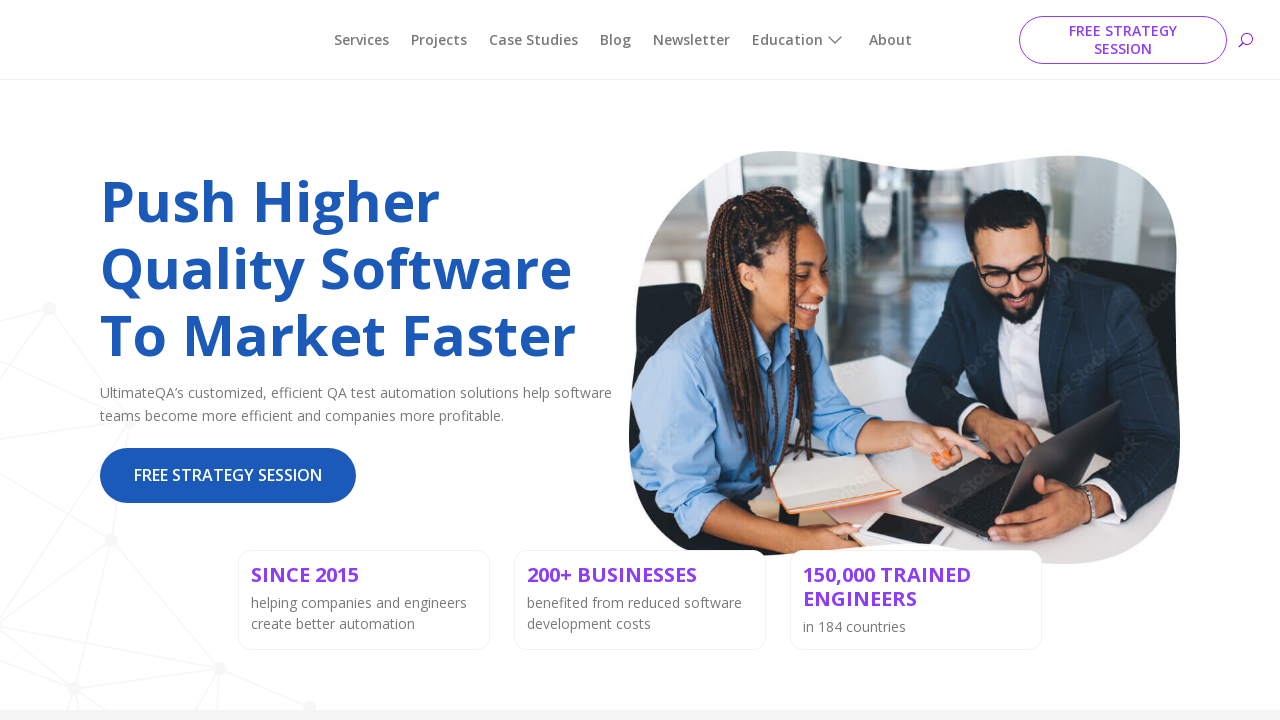

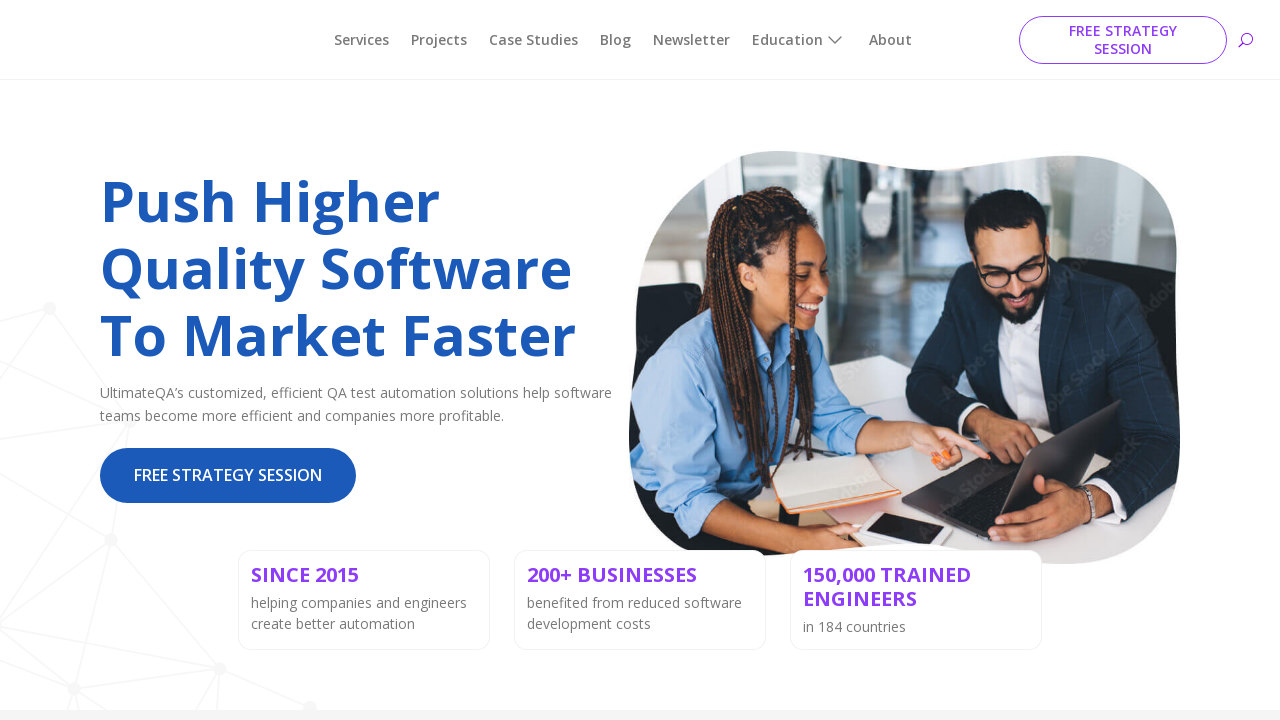